Tests the Python.org search functionality by entering "pycon" as a search query and submitting the form

Starting URL: http://www.python.org

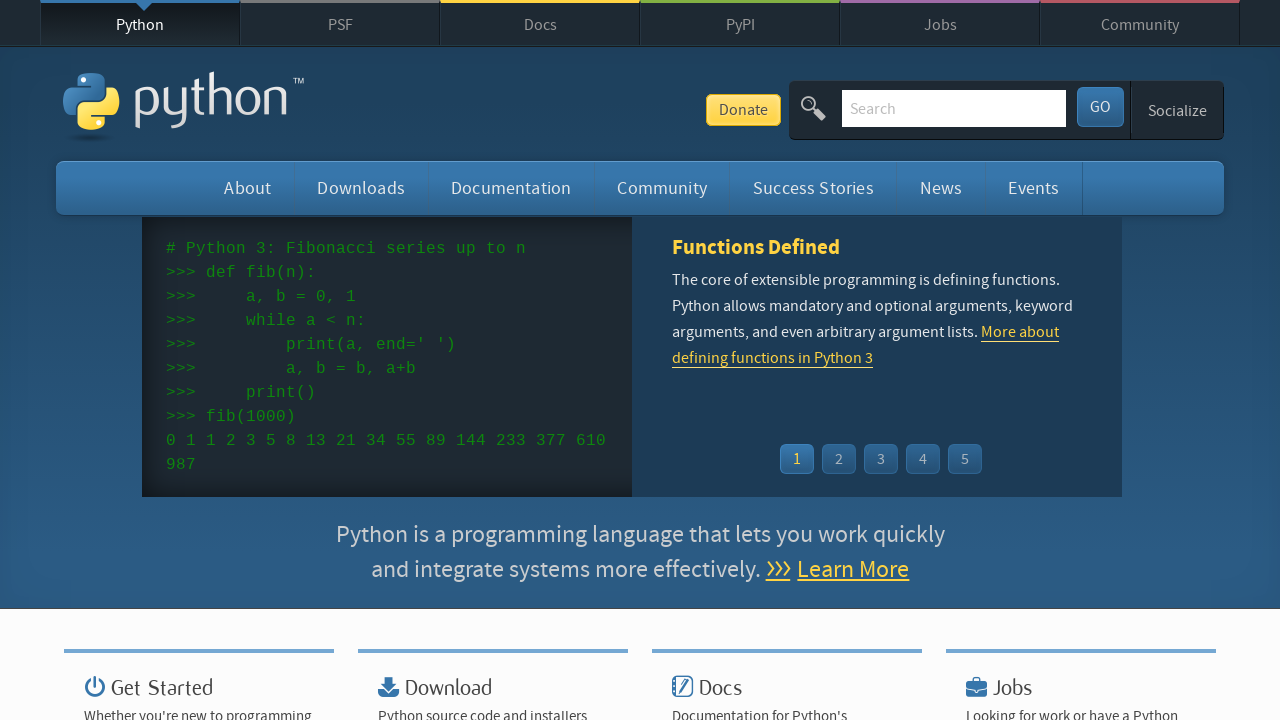

Verified page title contains 'Python'
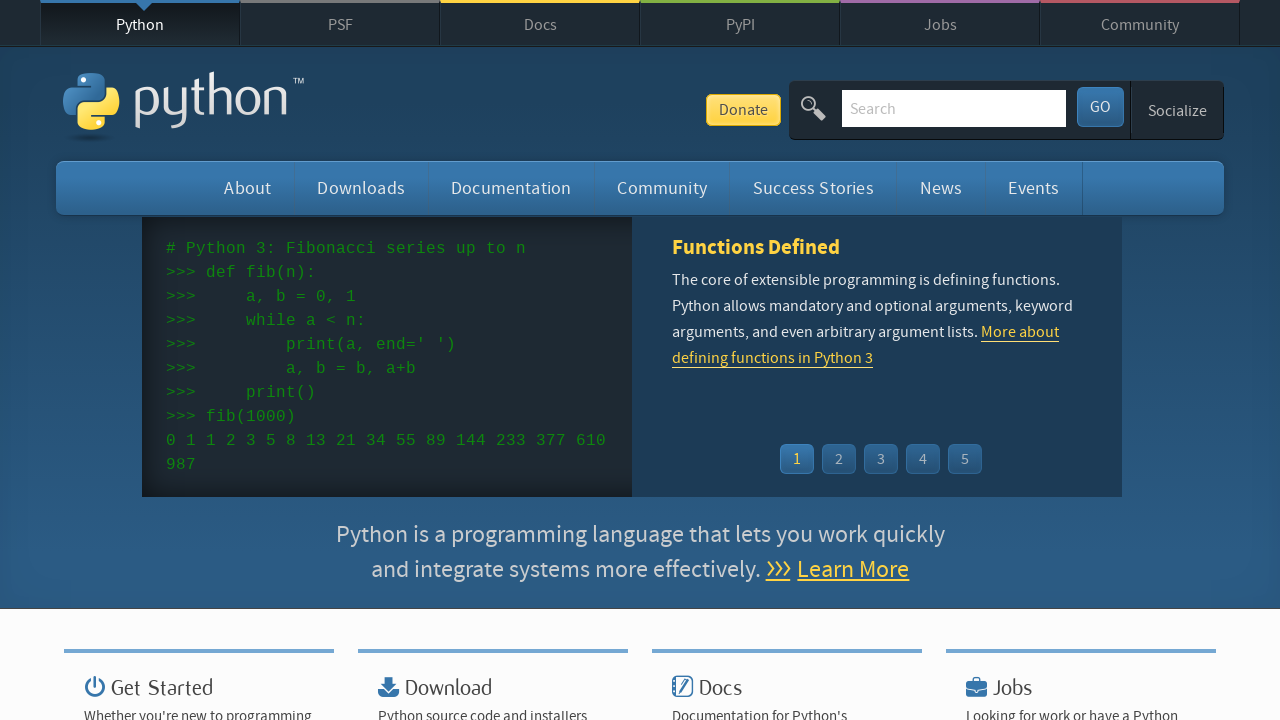

Filled search box with 'pycon' on input[name='q']
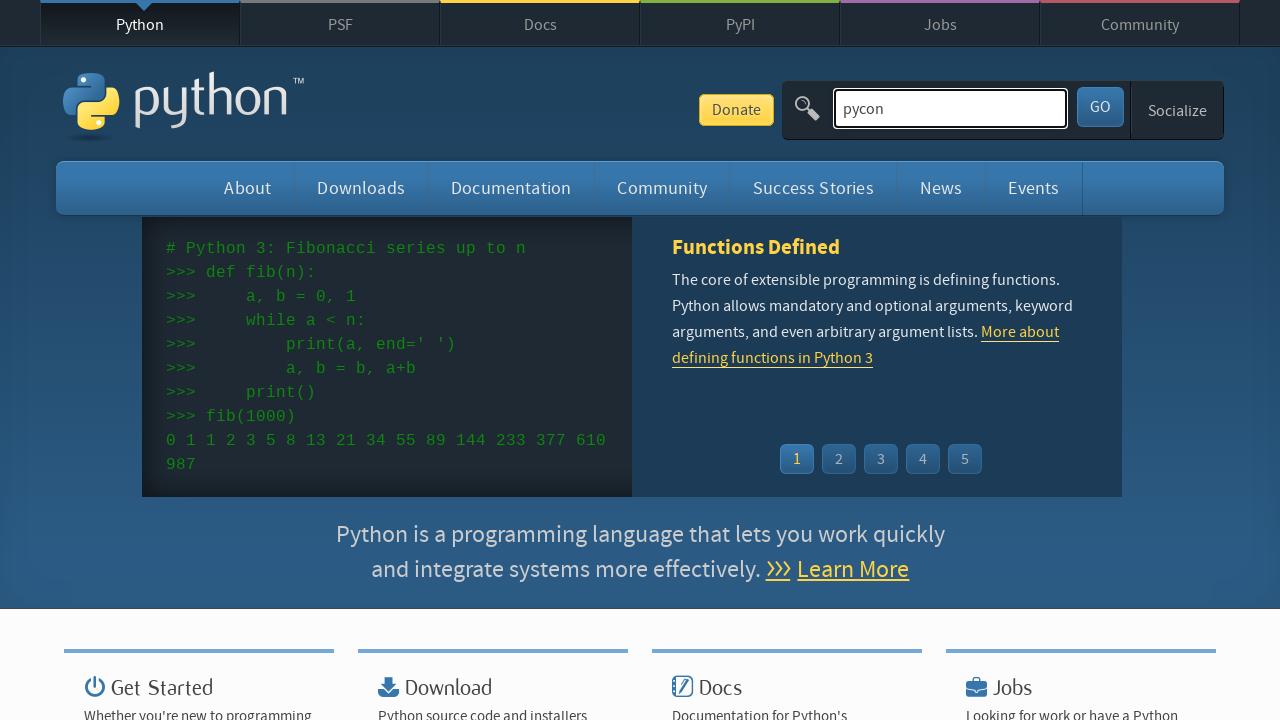

Pressed Enter to submit search query on input[name='q']
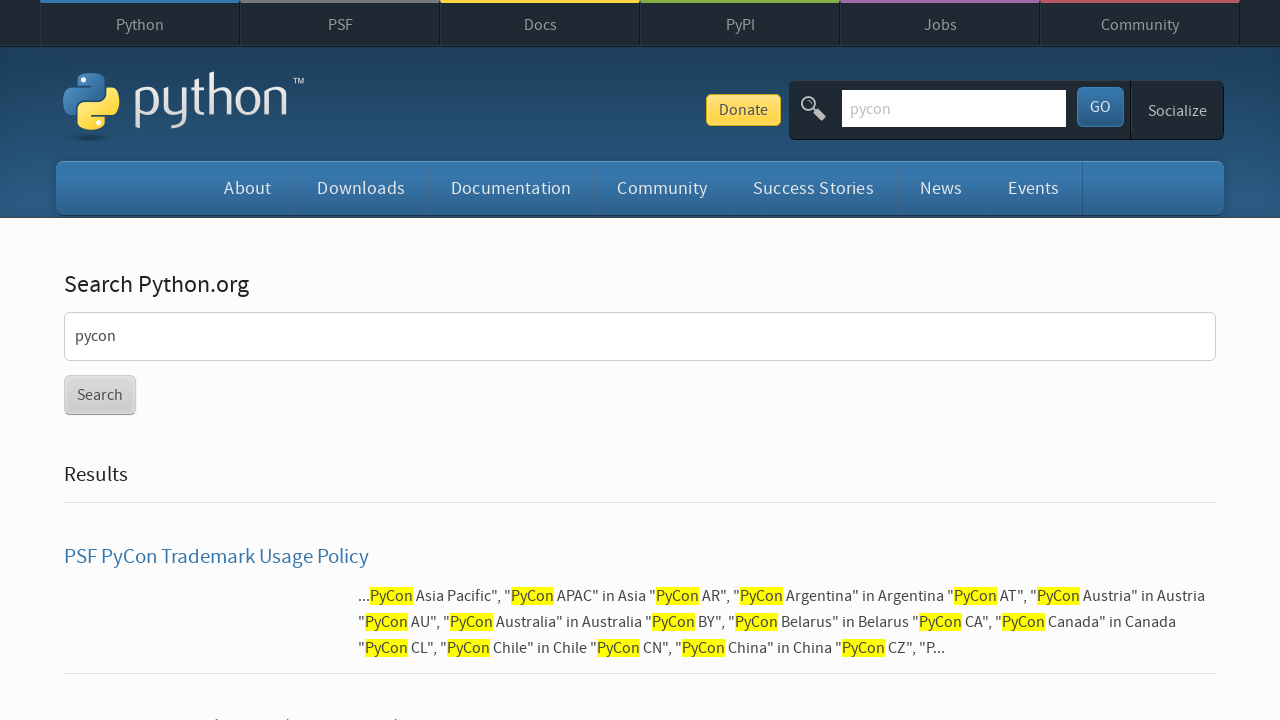

Search results loaded (networkidle state reached)
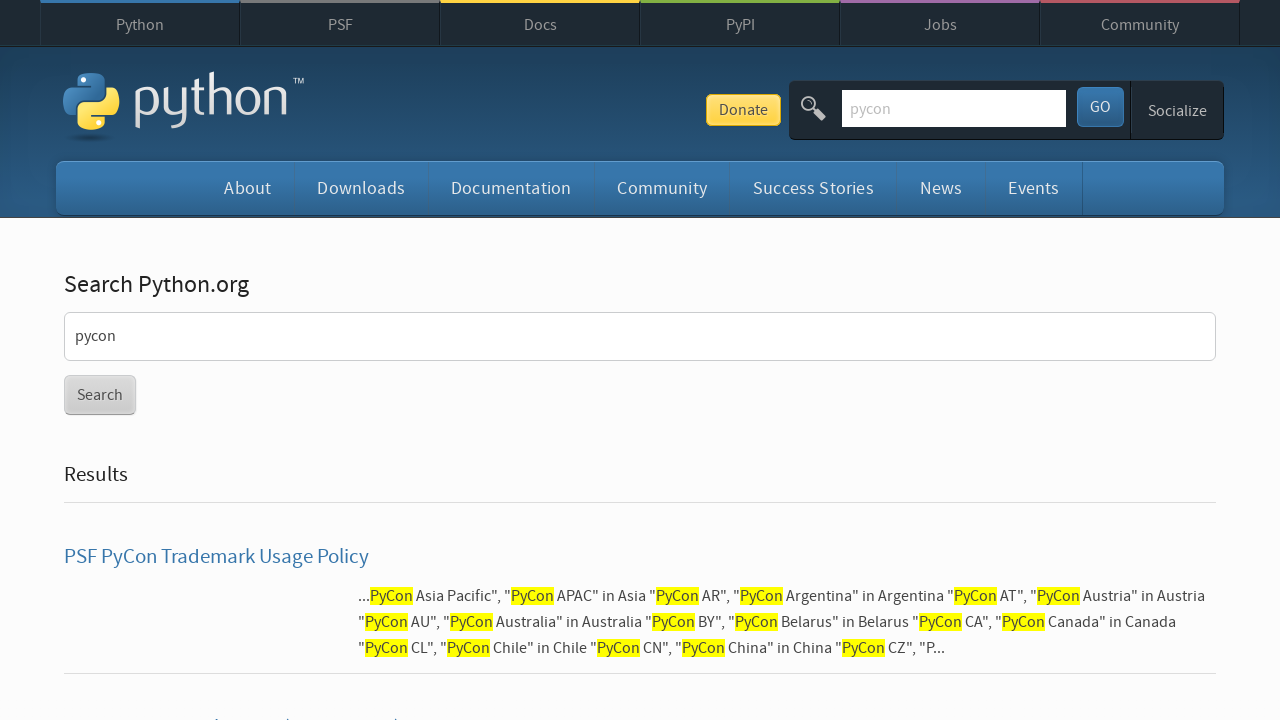

Verified search results were found for 'pycon'
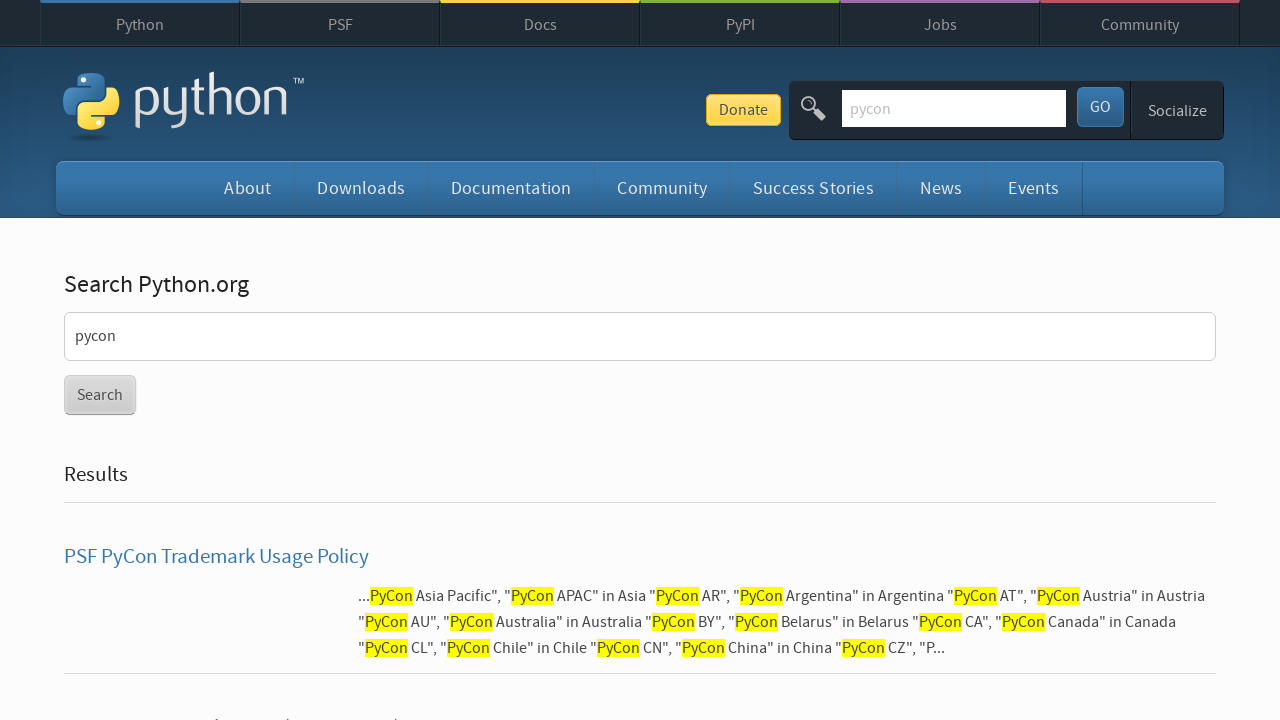

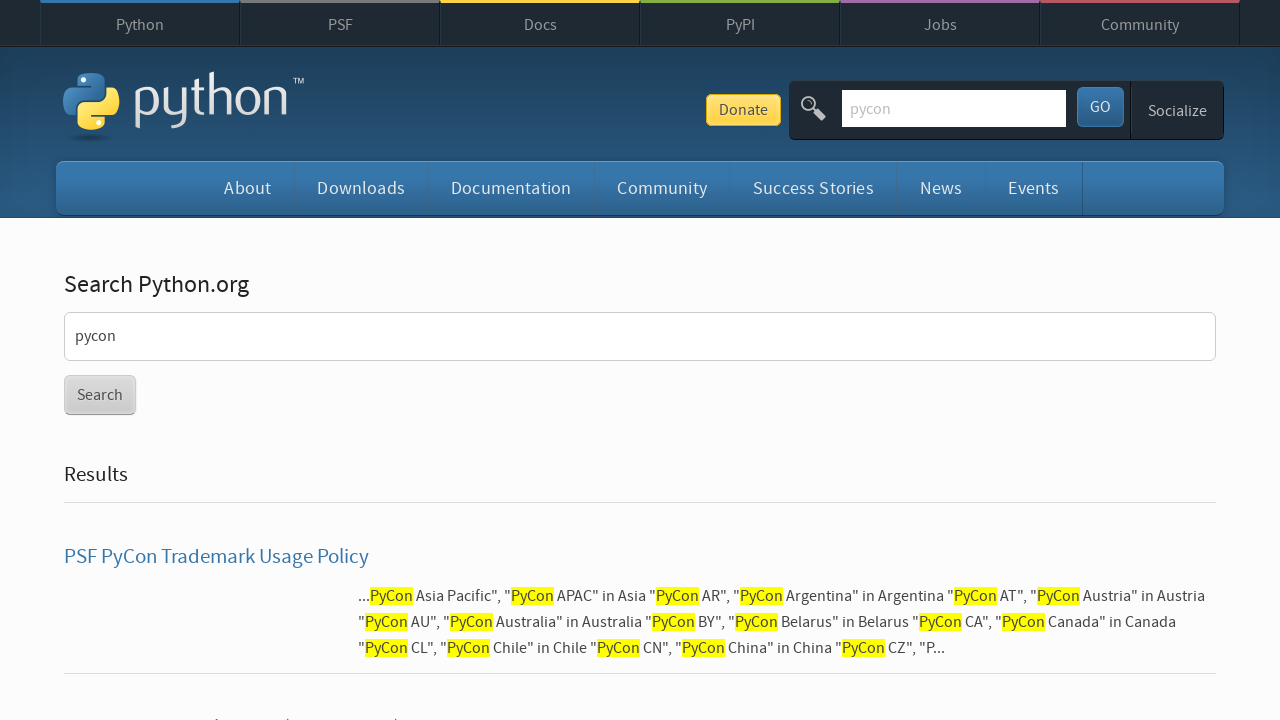